Tests mouse hover functionality on a dropdown menu, clicking on different options (Selenium, TestNG, Appium) and verifying page navigation

Starting URL: http://seleniumpractise.blogspot.com/2016/08/how-to-perform-mouse-hover-in-selenium.html

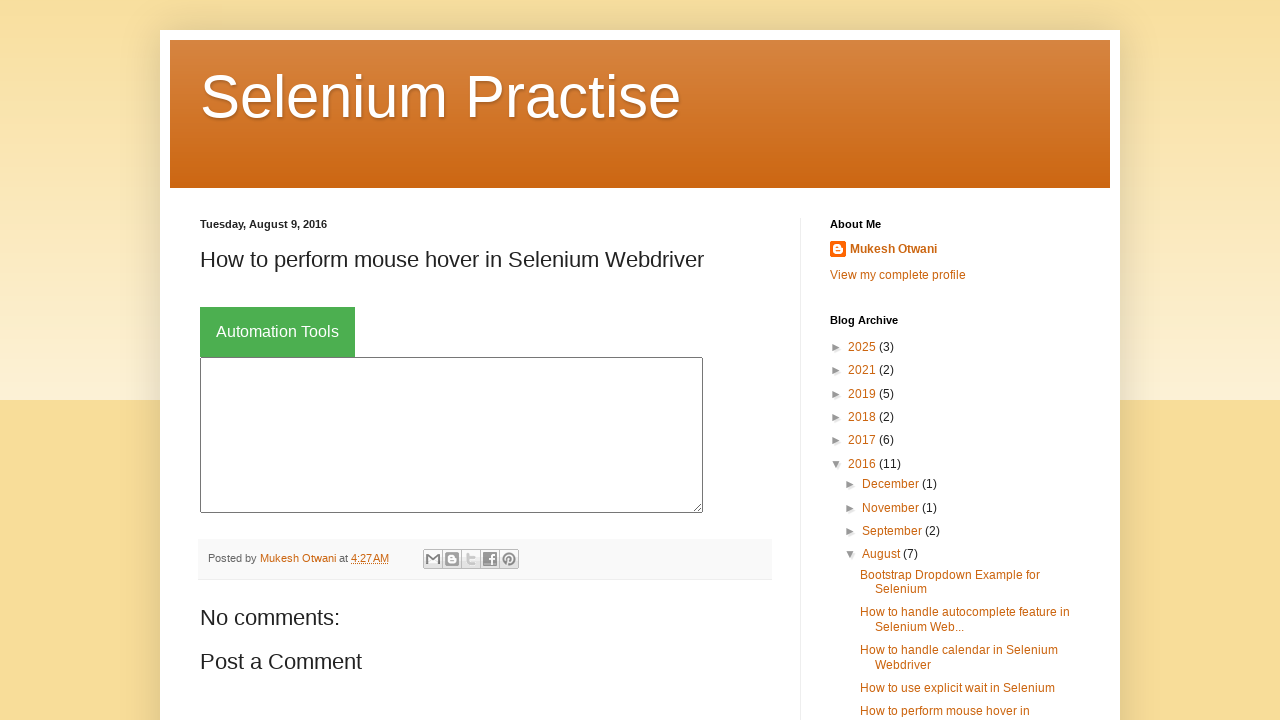

Hovered over dropdown button to reveal automation tools menu at (278, 332) on div.dropdown button
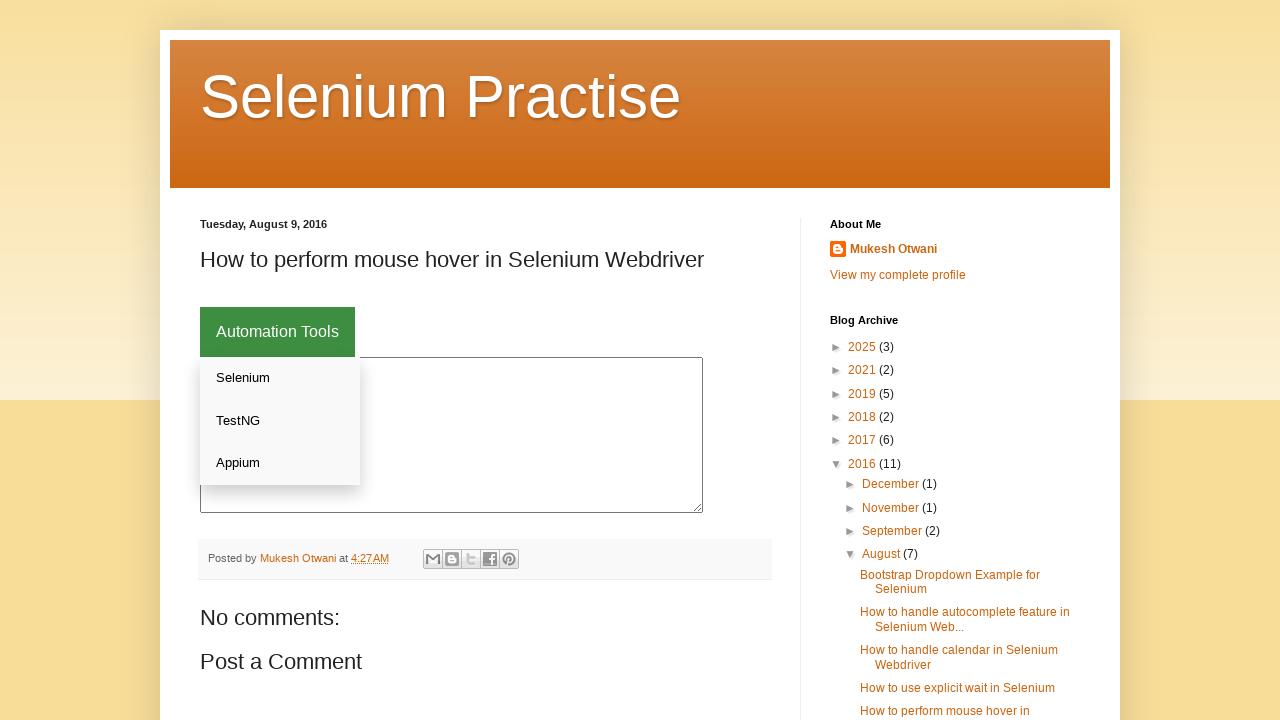

Clicked on Selenium option from dropdown menu at (280, 378) on div.dropdown-content a:first-of-type
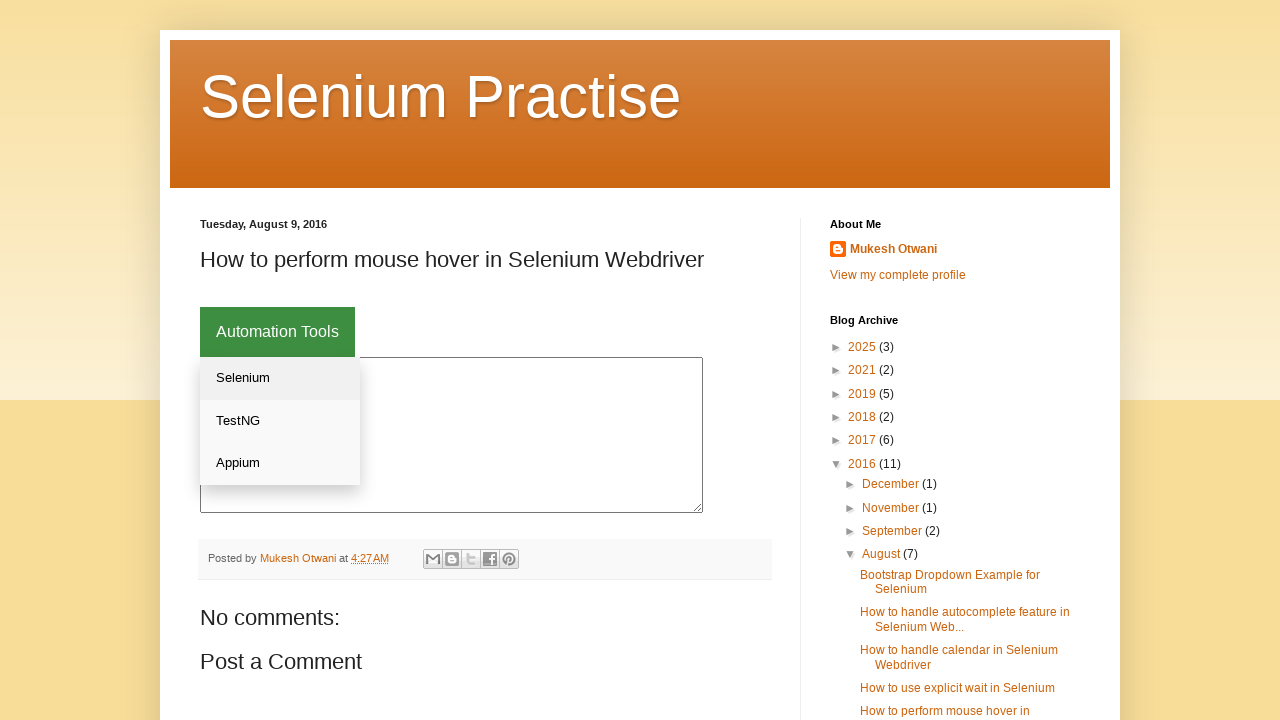

Waited 1 second for new tab to open
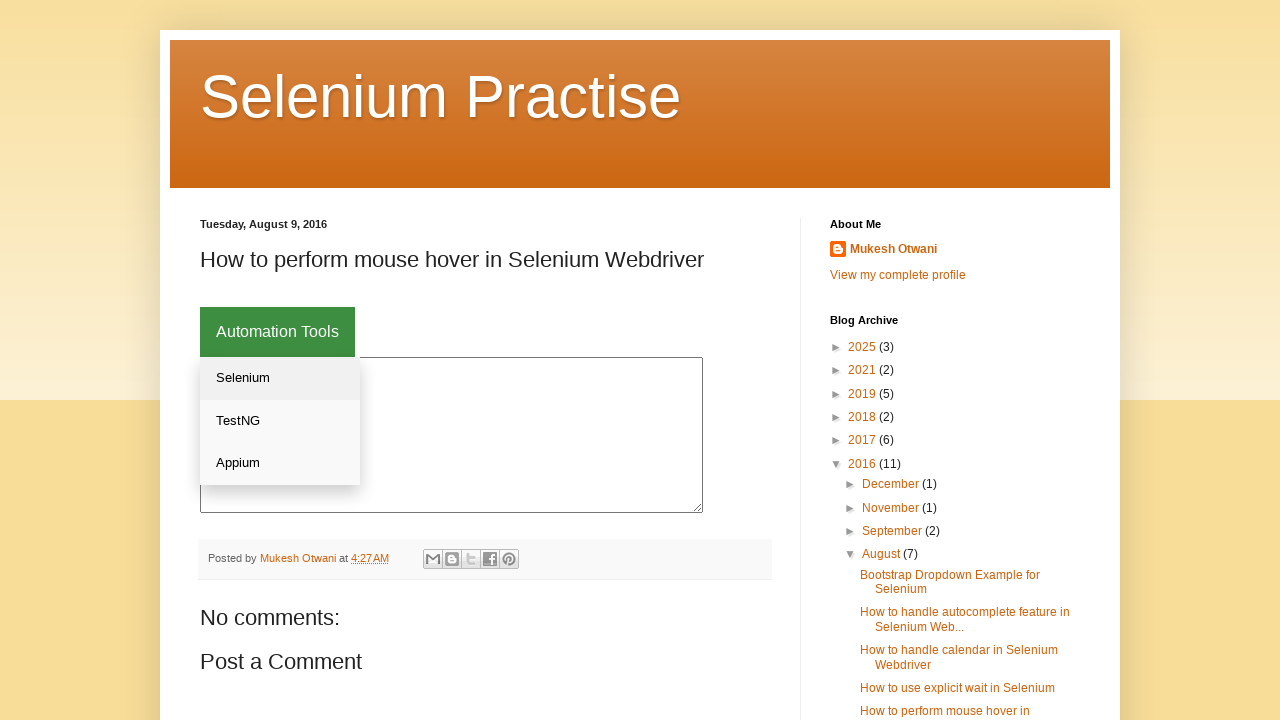

Closed newly opened tab
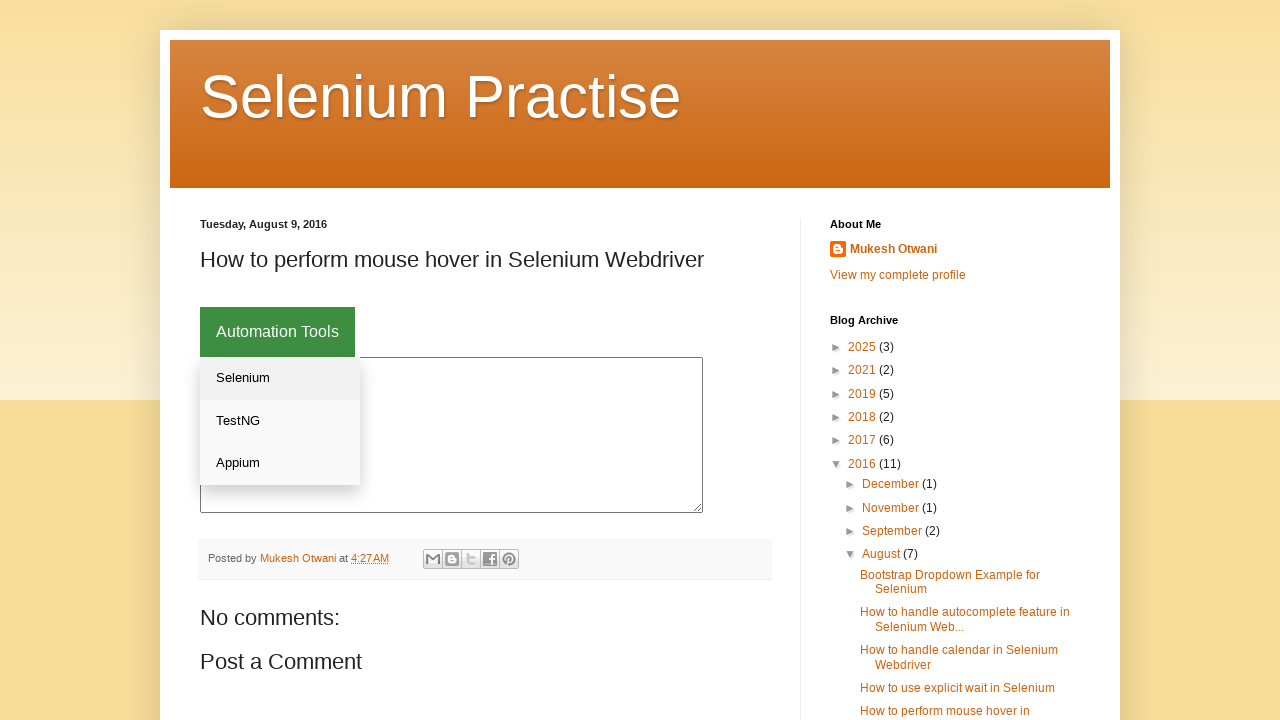

Hovered over dropdown button again to reveal menu at (278, 332) on div.dropdown button
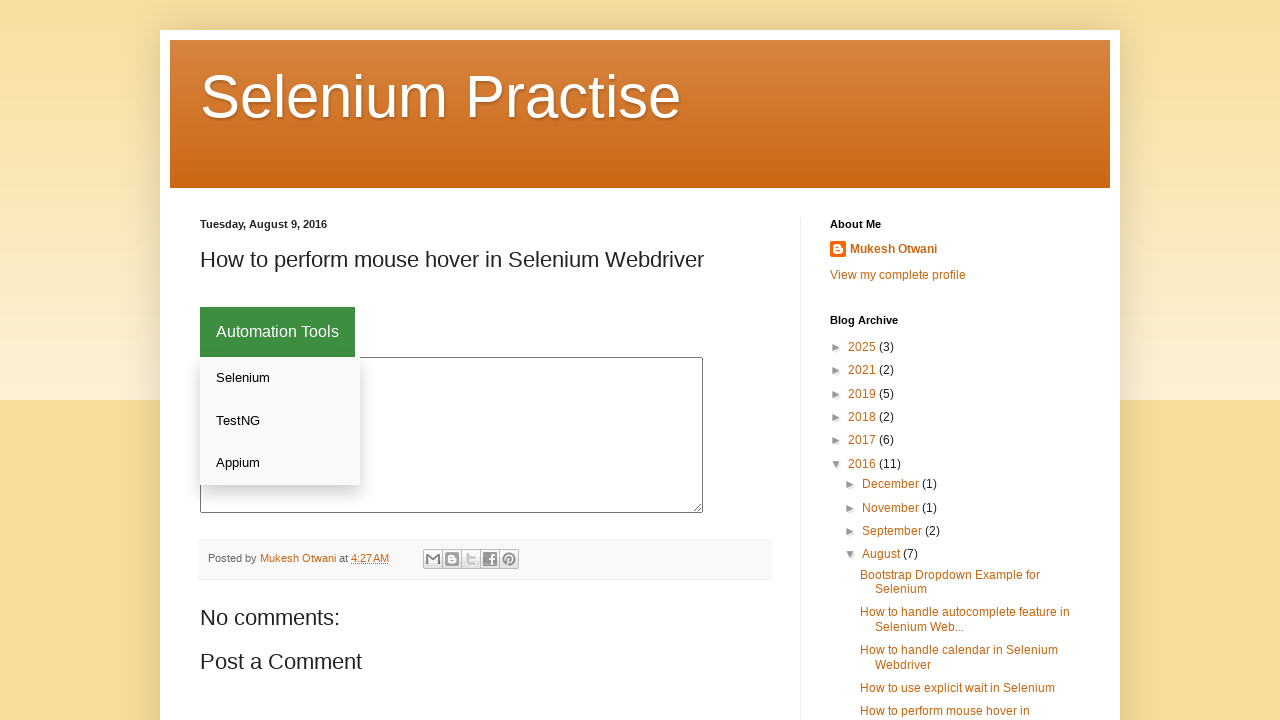

TestNG option became visible in dropdown menu
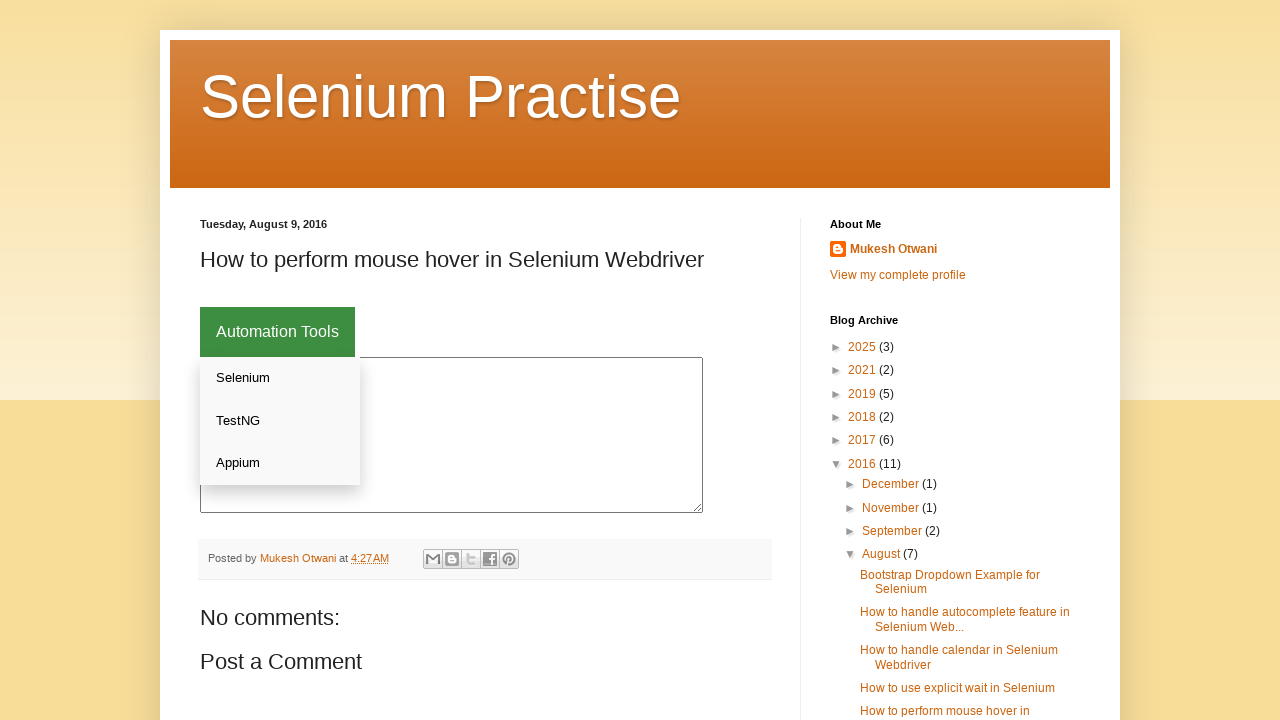

Clicked on TestNG option from dropdown menu at (280, 421) on div.dropdown-content a:nth-of-type(2)
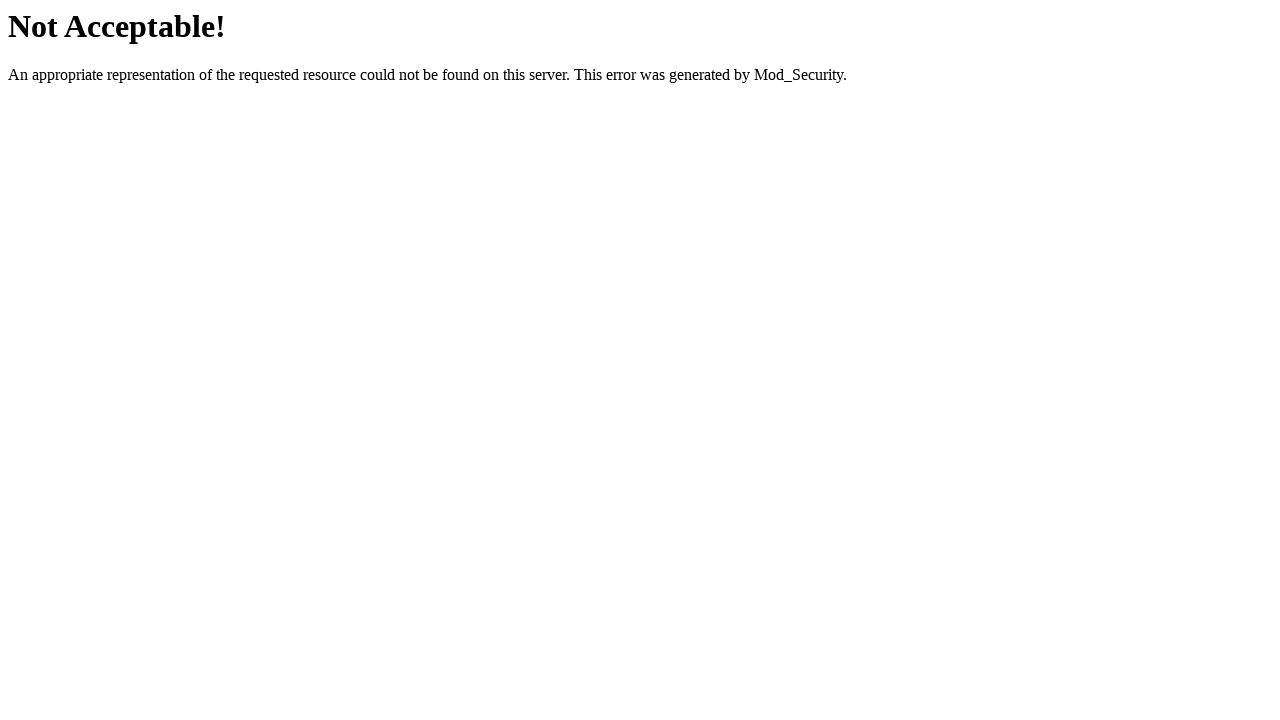

Navigated back to previous page
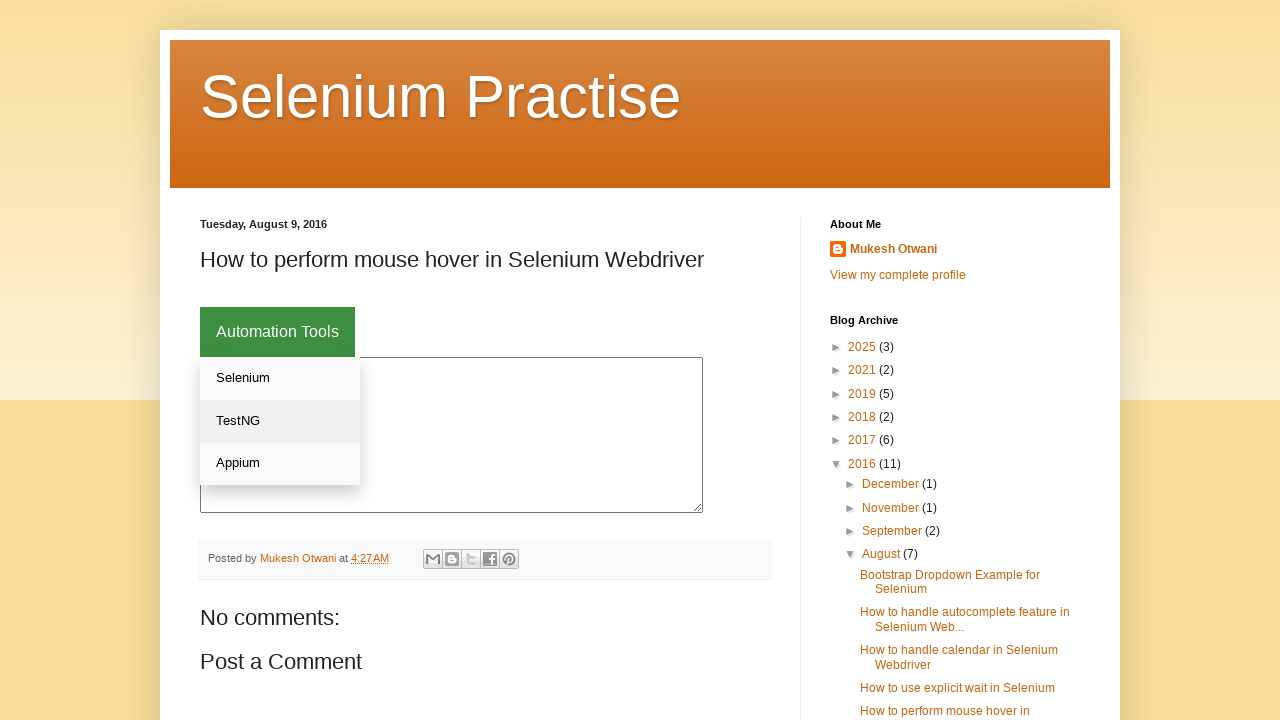

Dropdown button is visible on page
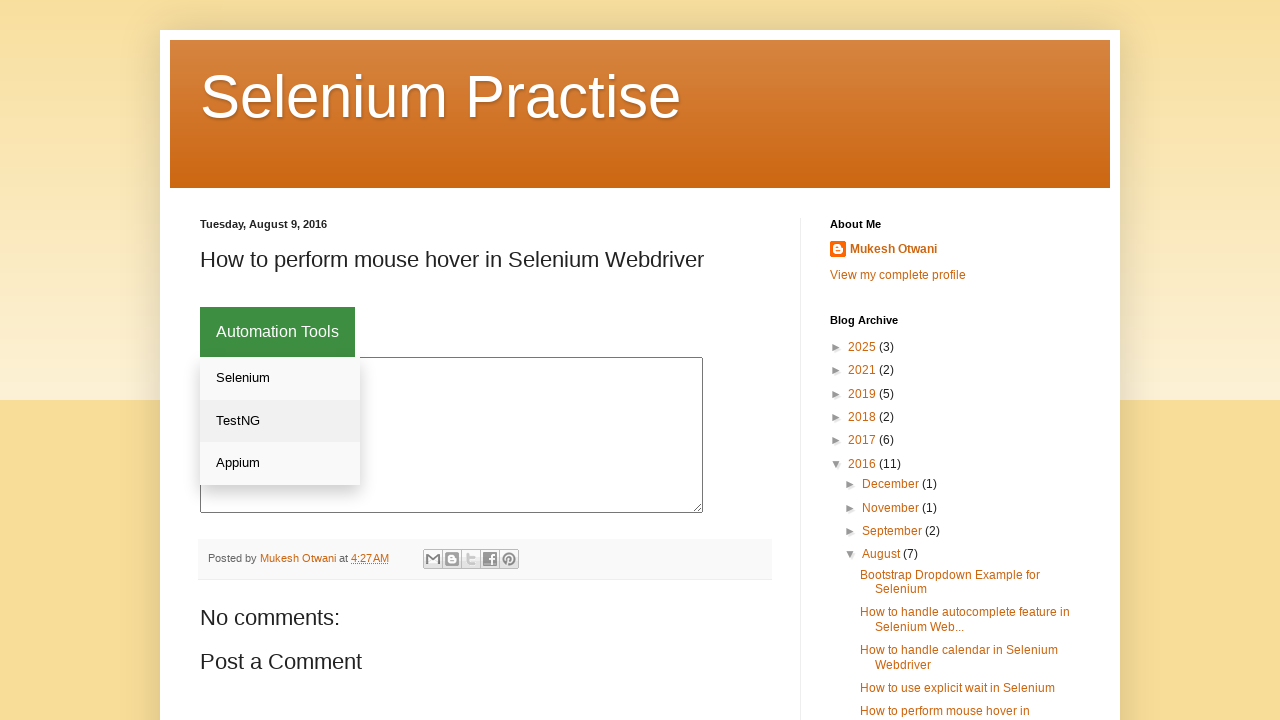

Hovered over dropdown button to reveal menu for third time at (278, 332) on div.dropdown button
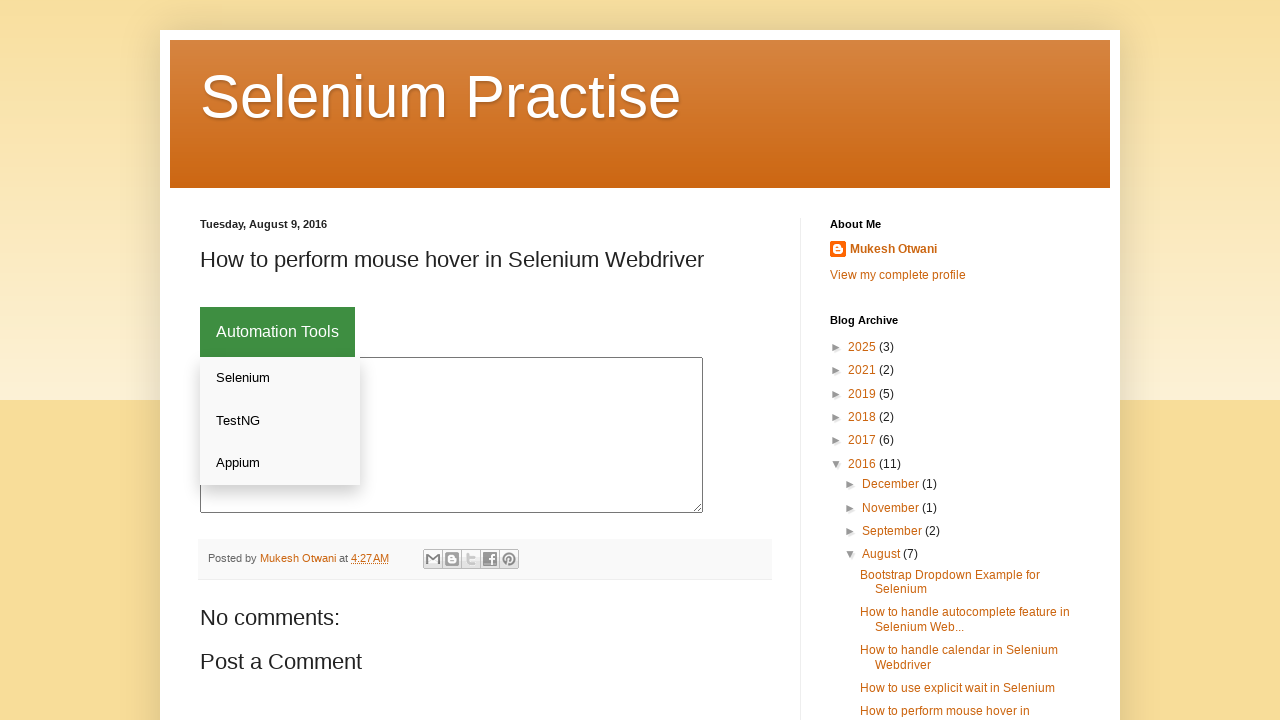

Appium option became visible in dropdown menu
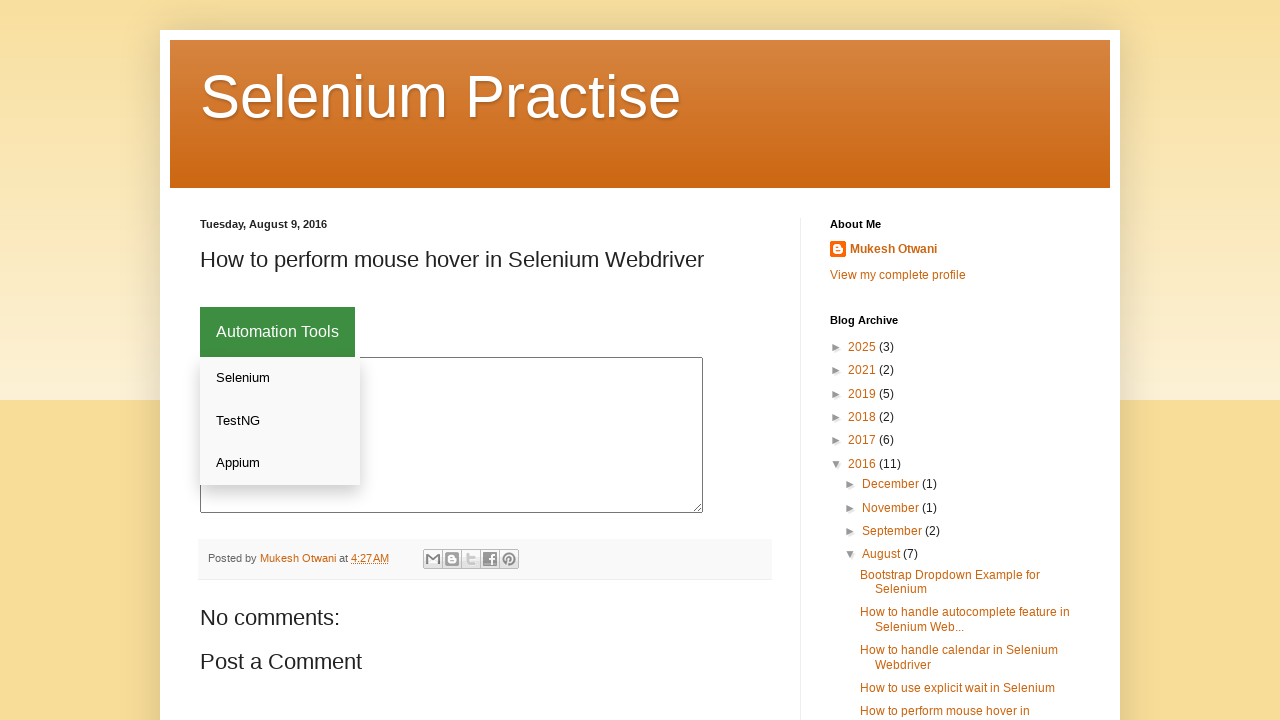

Clicked on Appium option from dropdown menu at (280, 463) on div.dropdown-content a:nth-of-type(3)
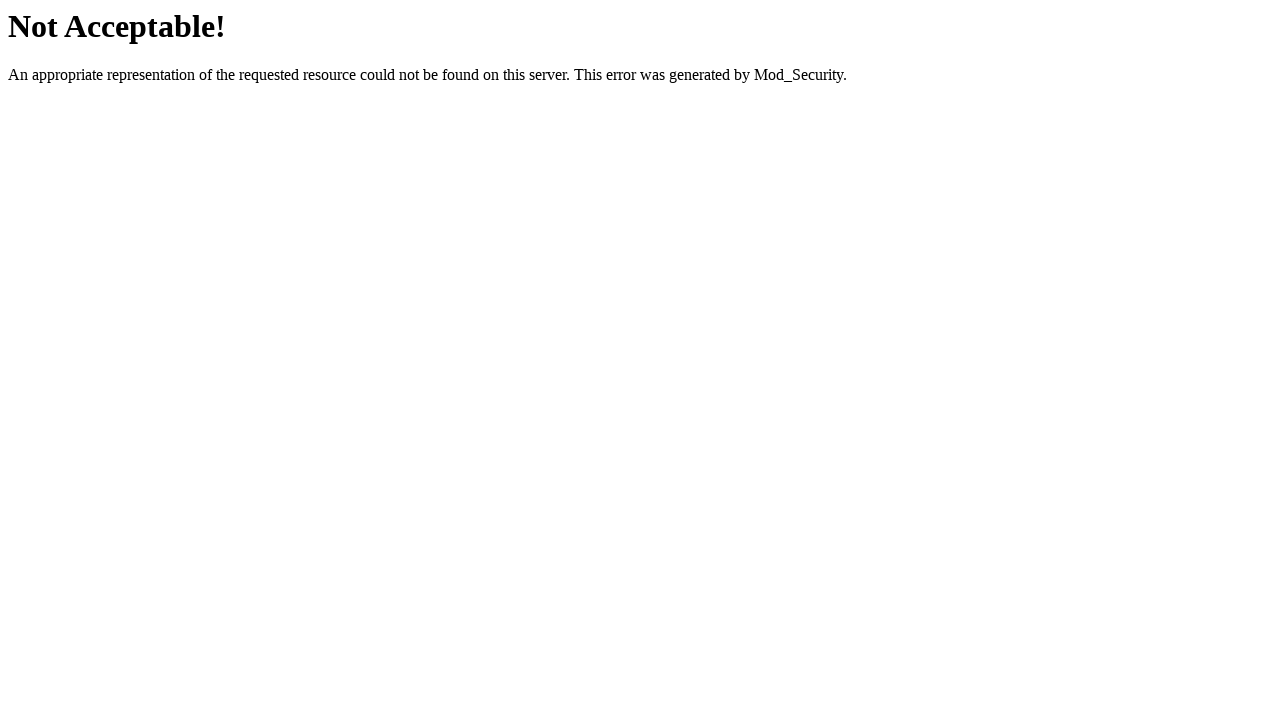

Navigated back to previous page
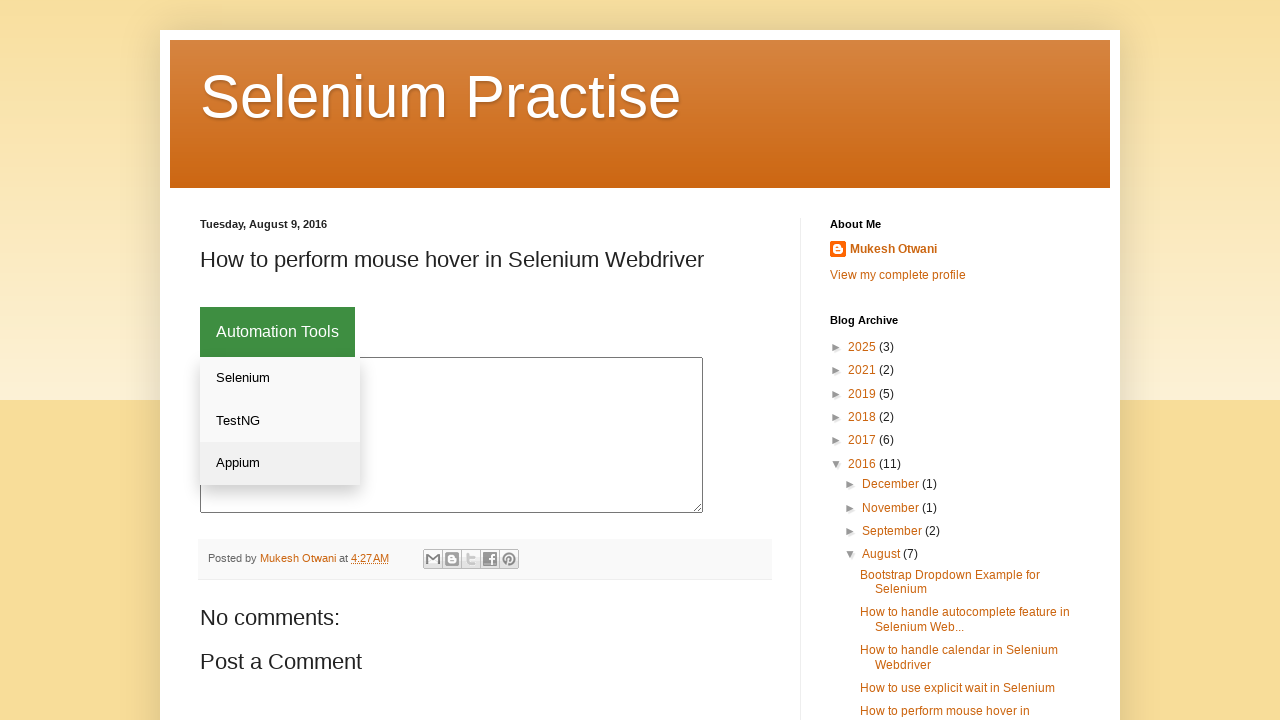

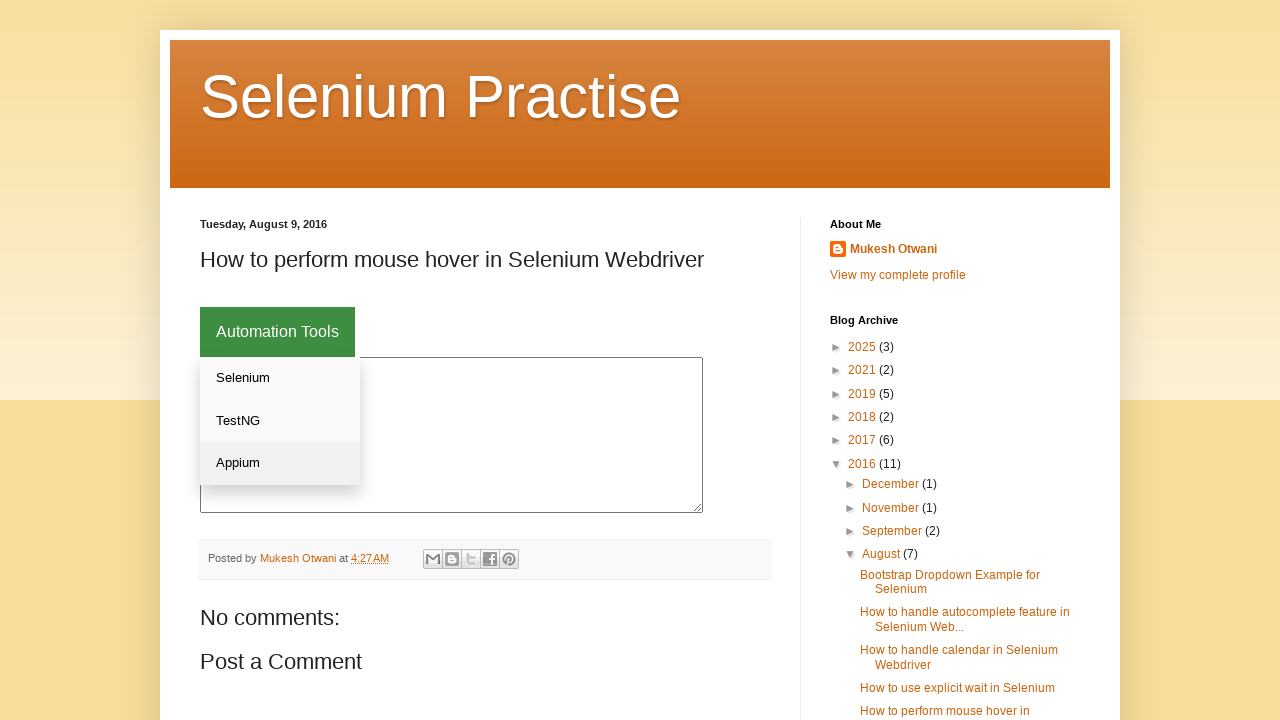